Tests drag and drop functionality by dragging an element and dropping it onto a target element, then verifying the drop was successful

Starting URL: https://jqueryui.com/resources/demos/droppable/default.html

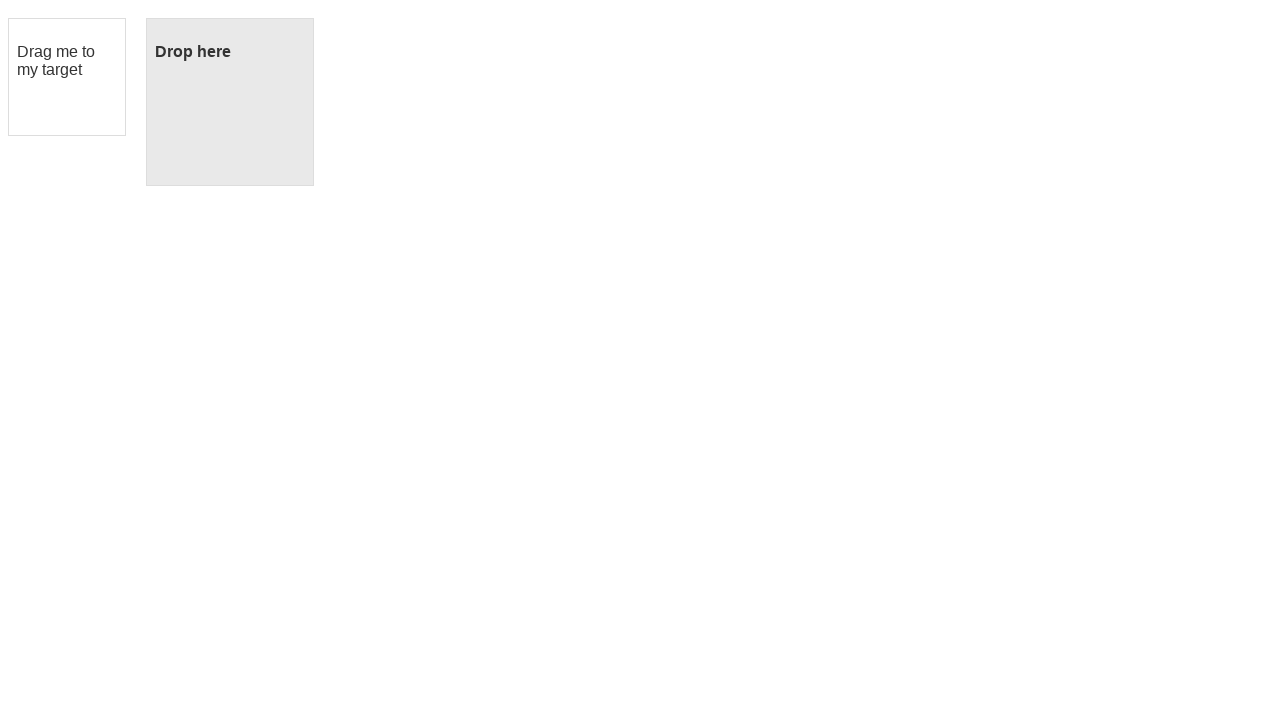

Located the draggable element
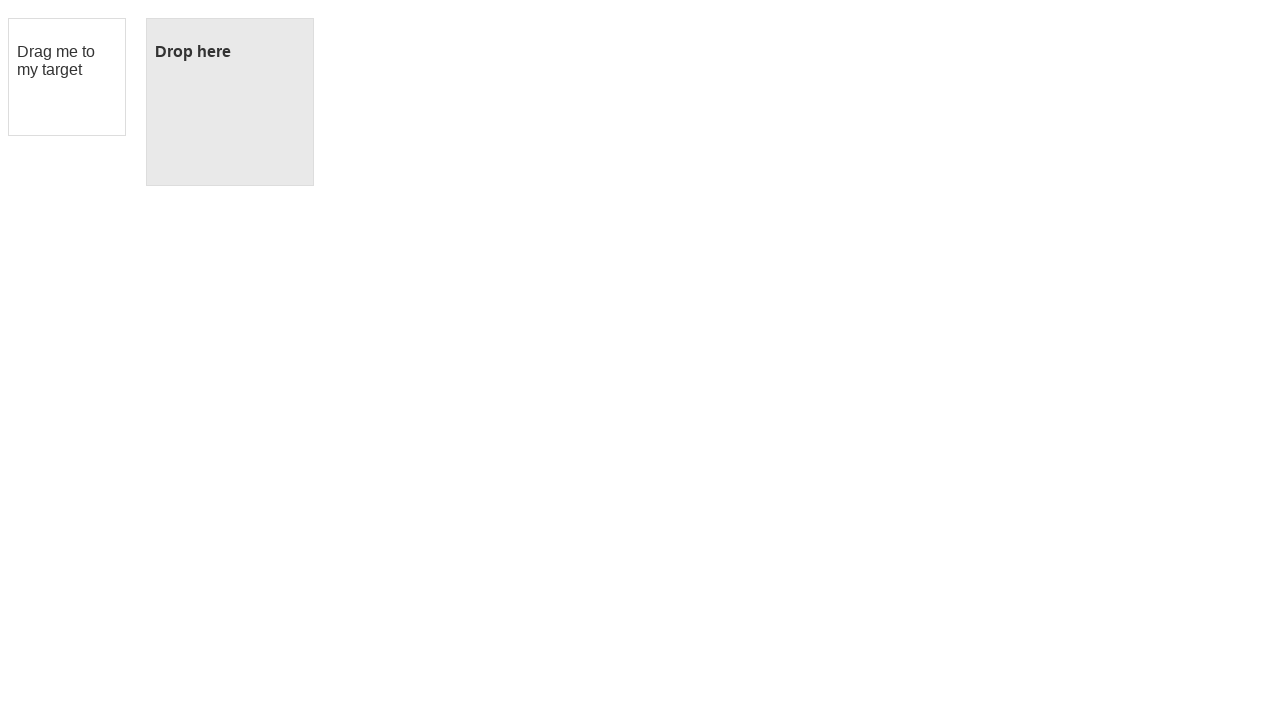

Located the droppable target element
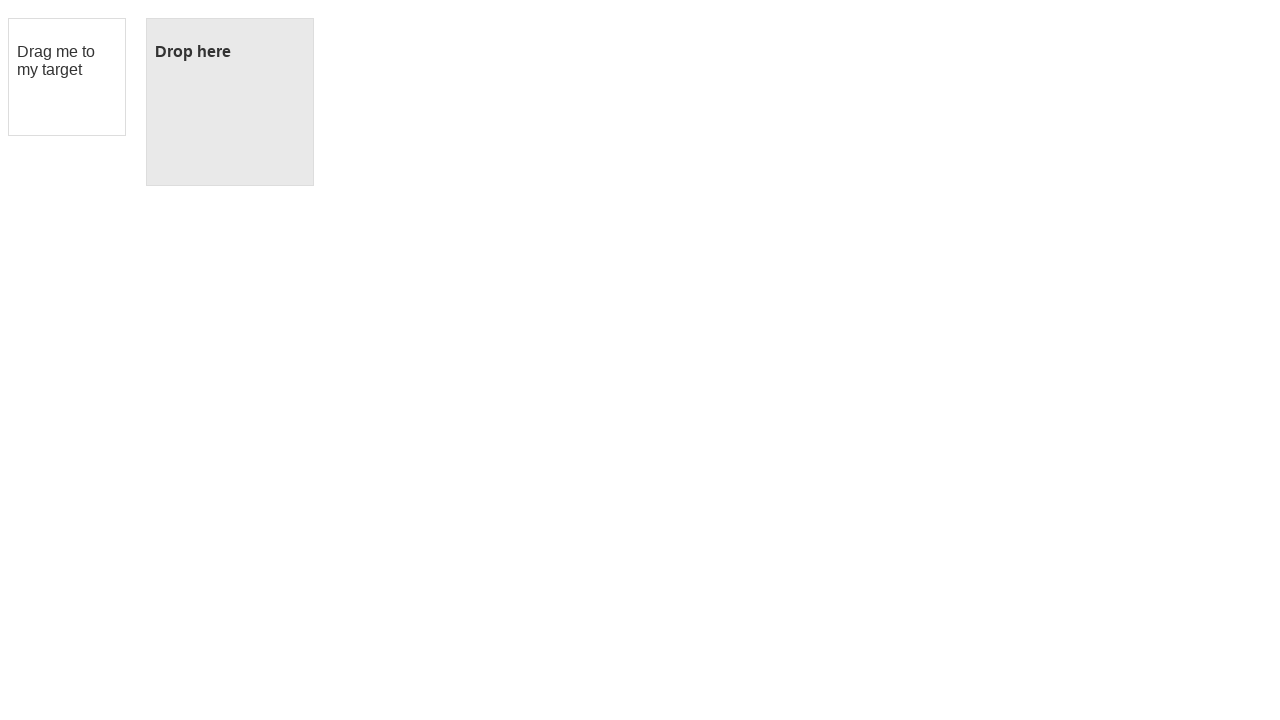

Dragged element to target and dropped it at (230, 102)
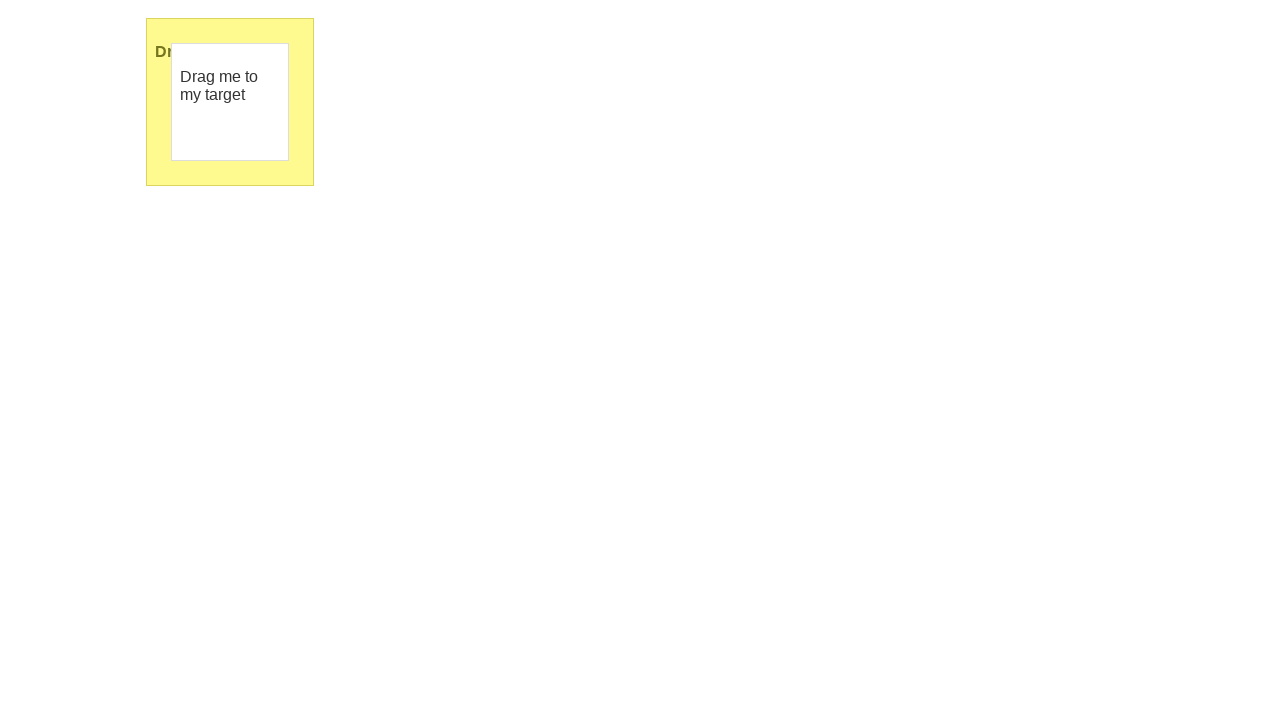

Located the dropped text element in target
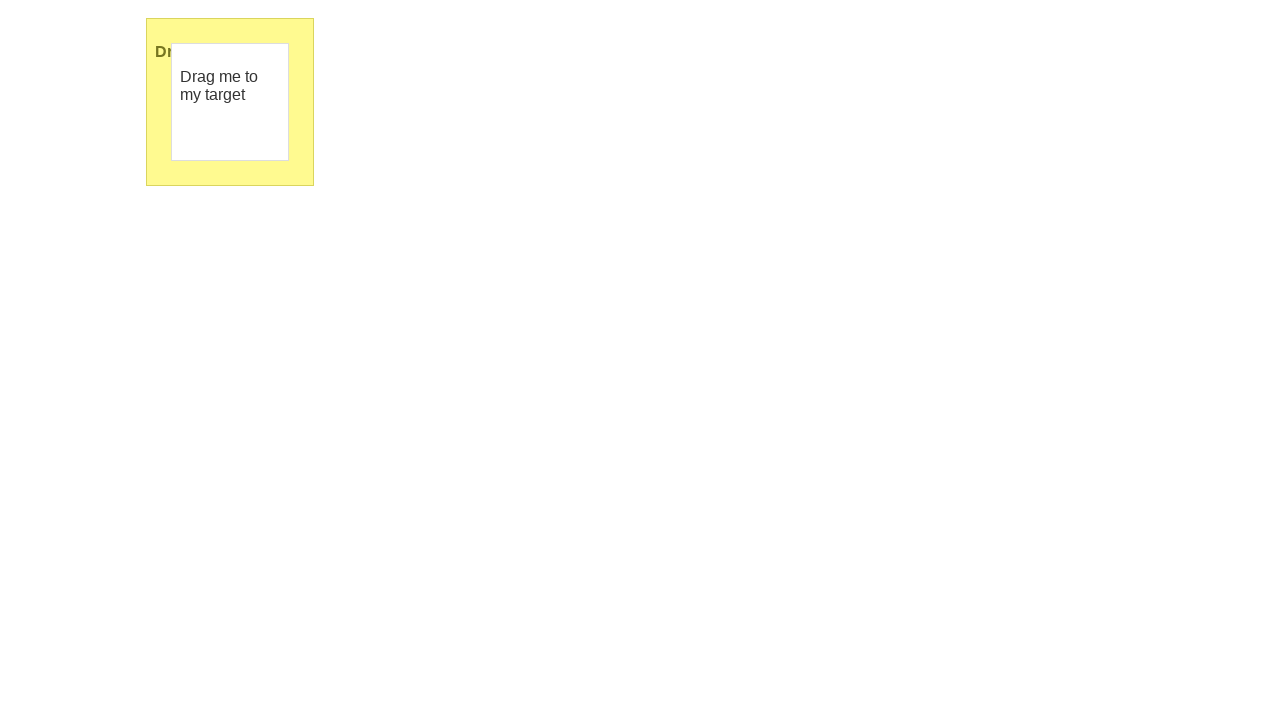

Verified that dropped element is visible - drag and drop successful
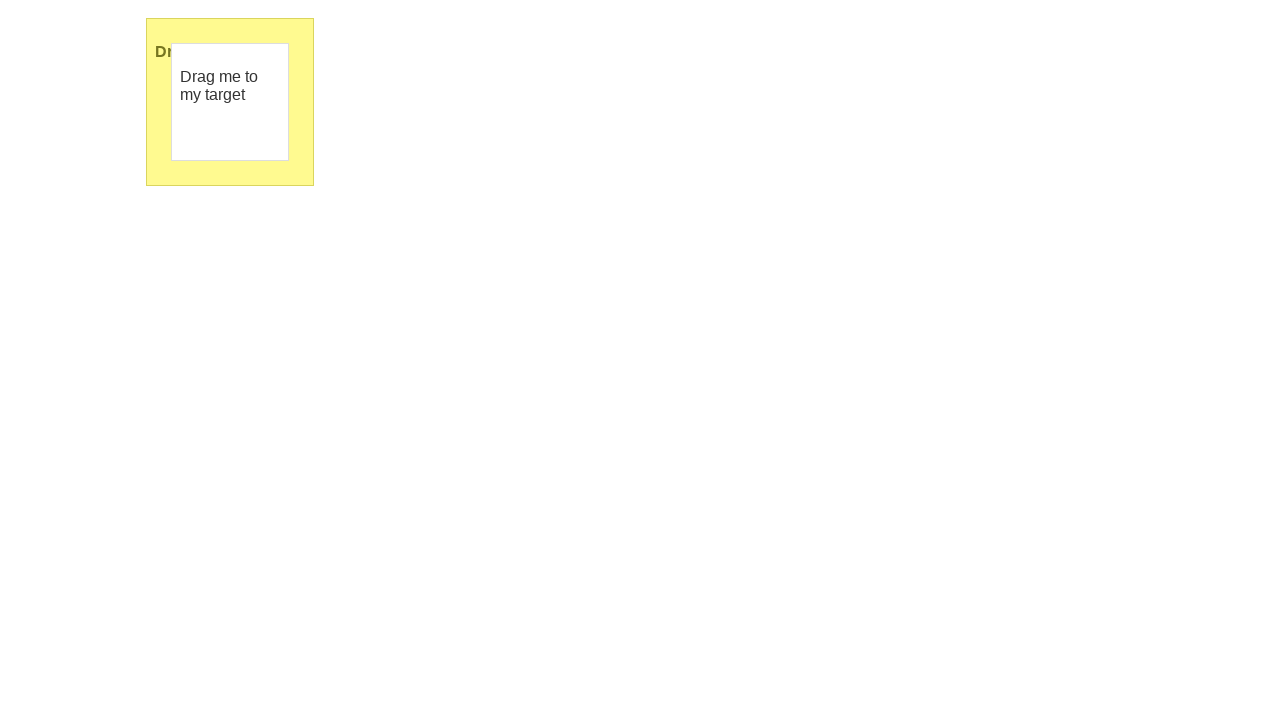

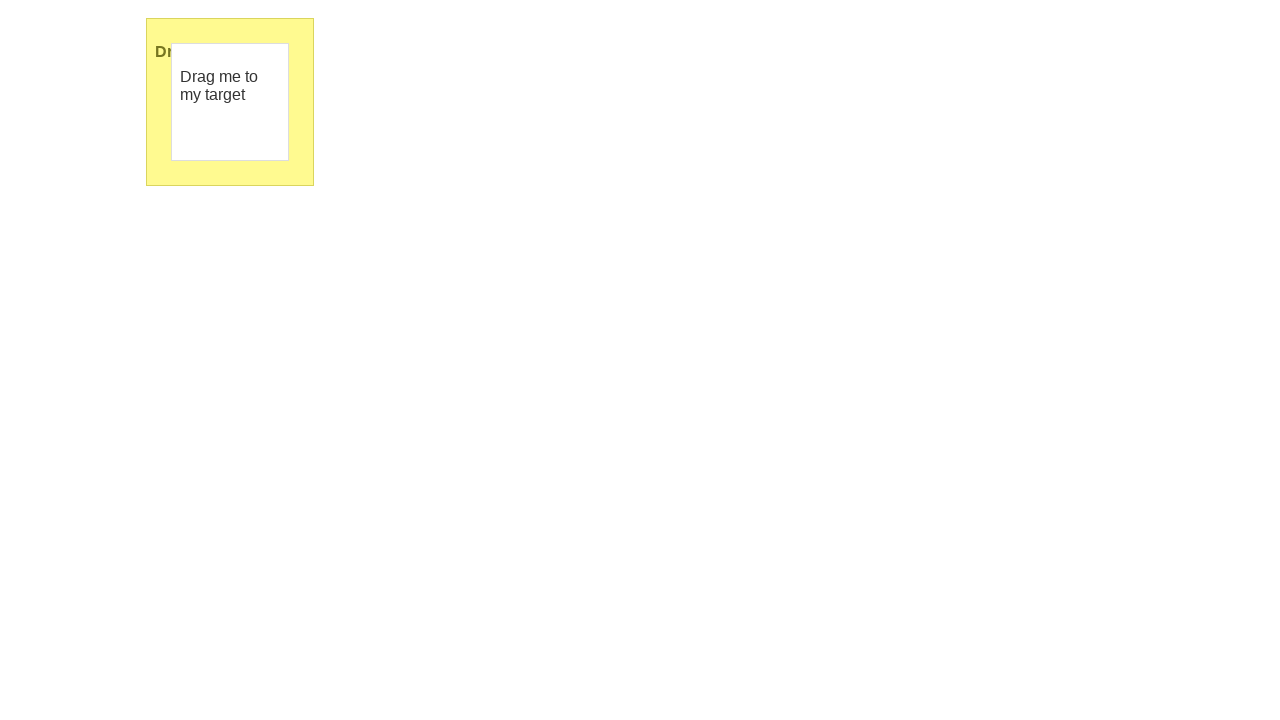